Tests checkbox functionality by verifying initial states and toggling both checkboxes on a test page

Starting URL: https://the-internet.herokuapp.com/checkboxes

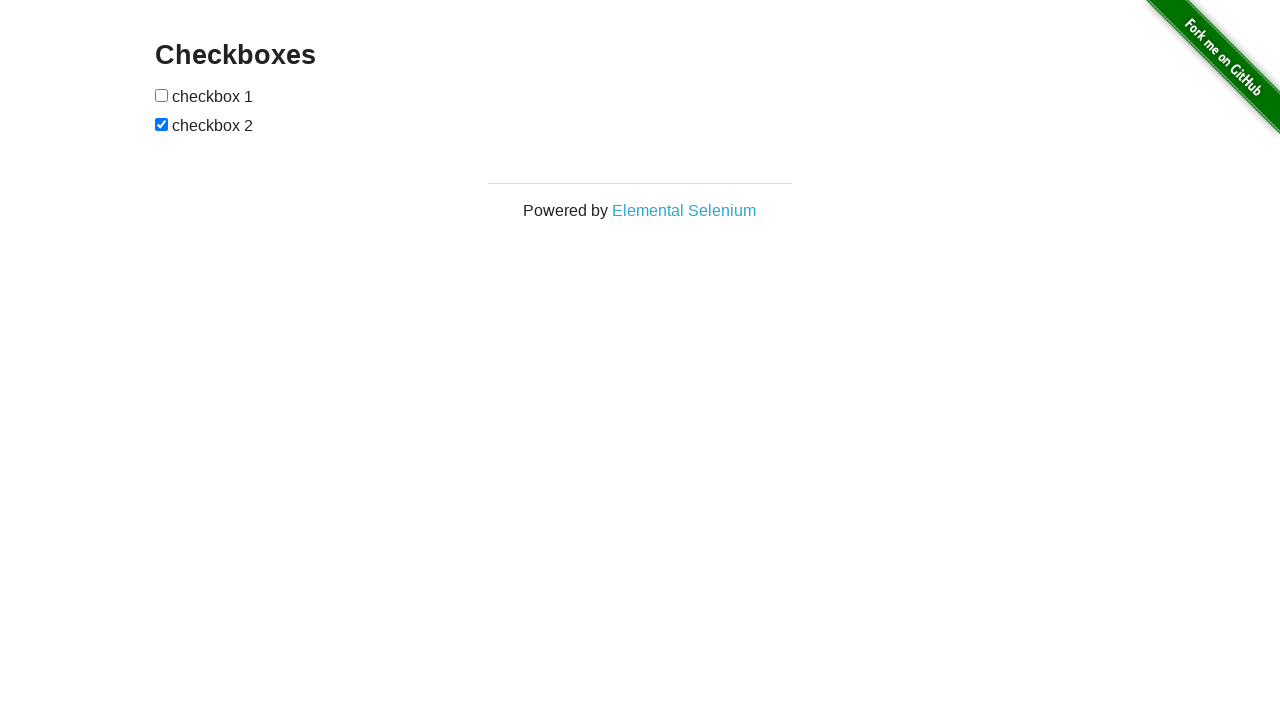

Found all checkboxes on the page
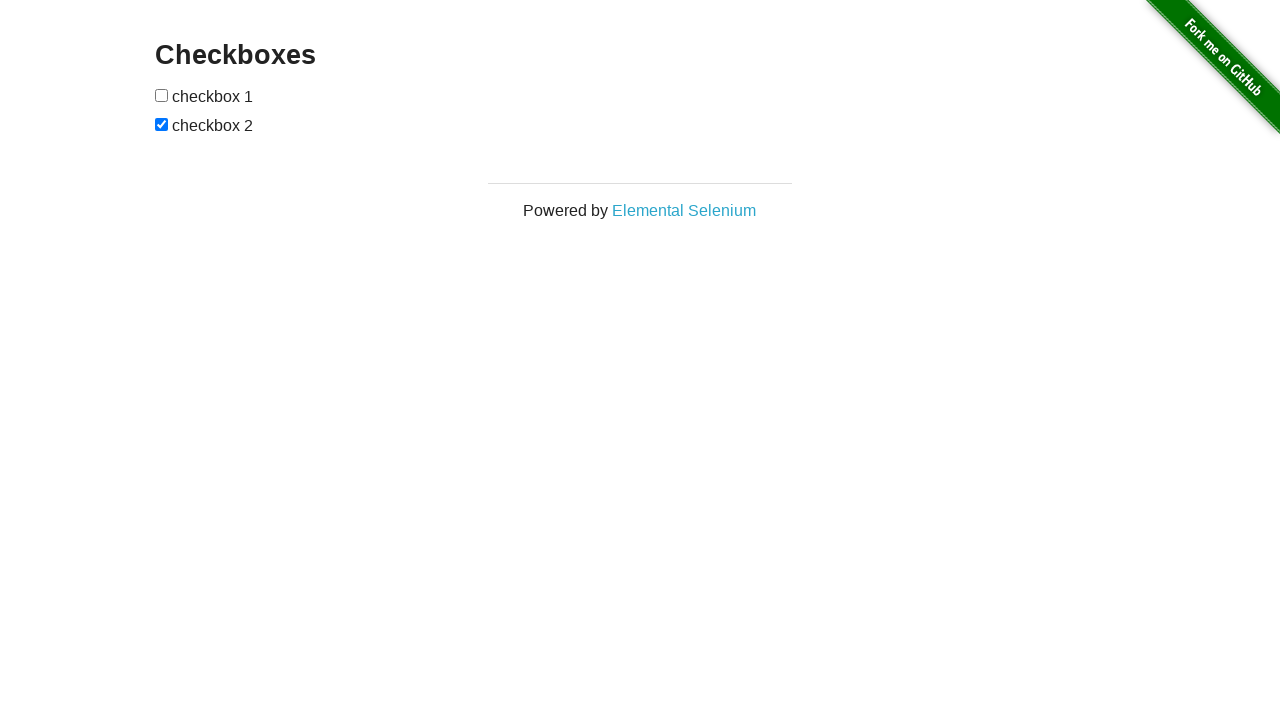

Checked initial state of first checkbox
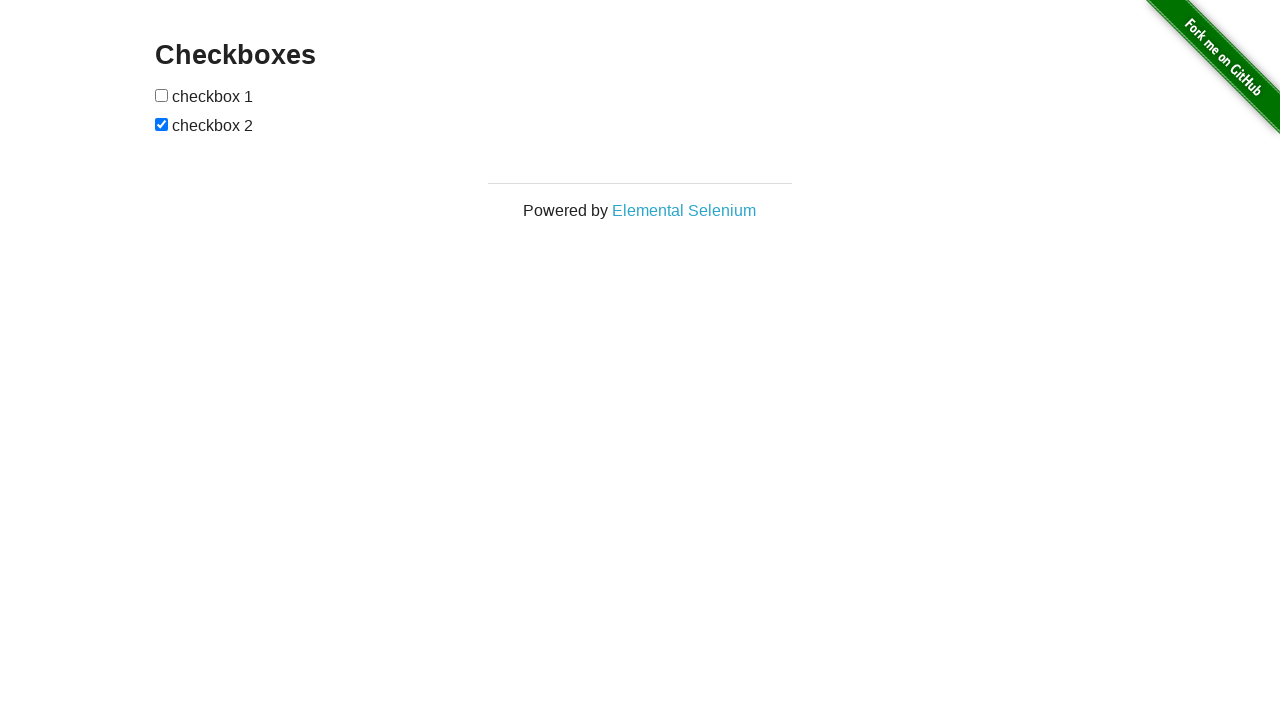

Checked initial state of second checkbox
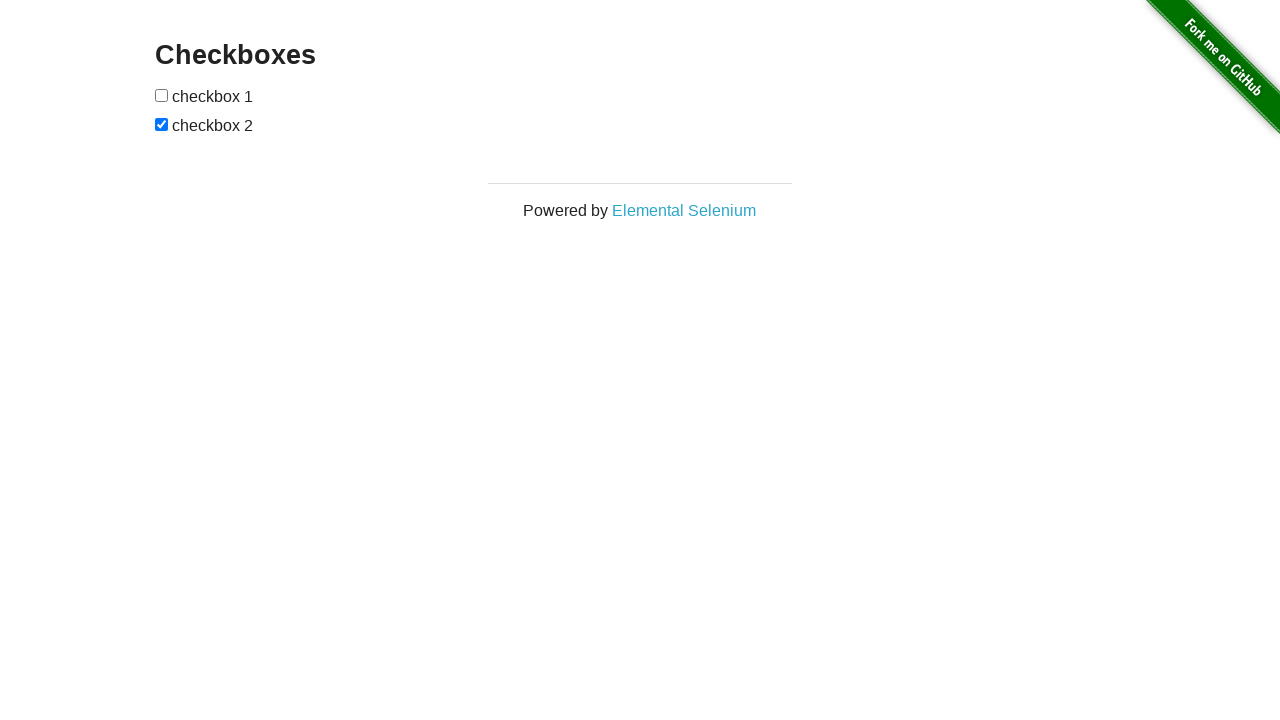

Clicked first checkbox to toggle it
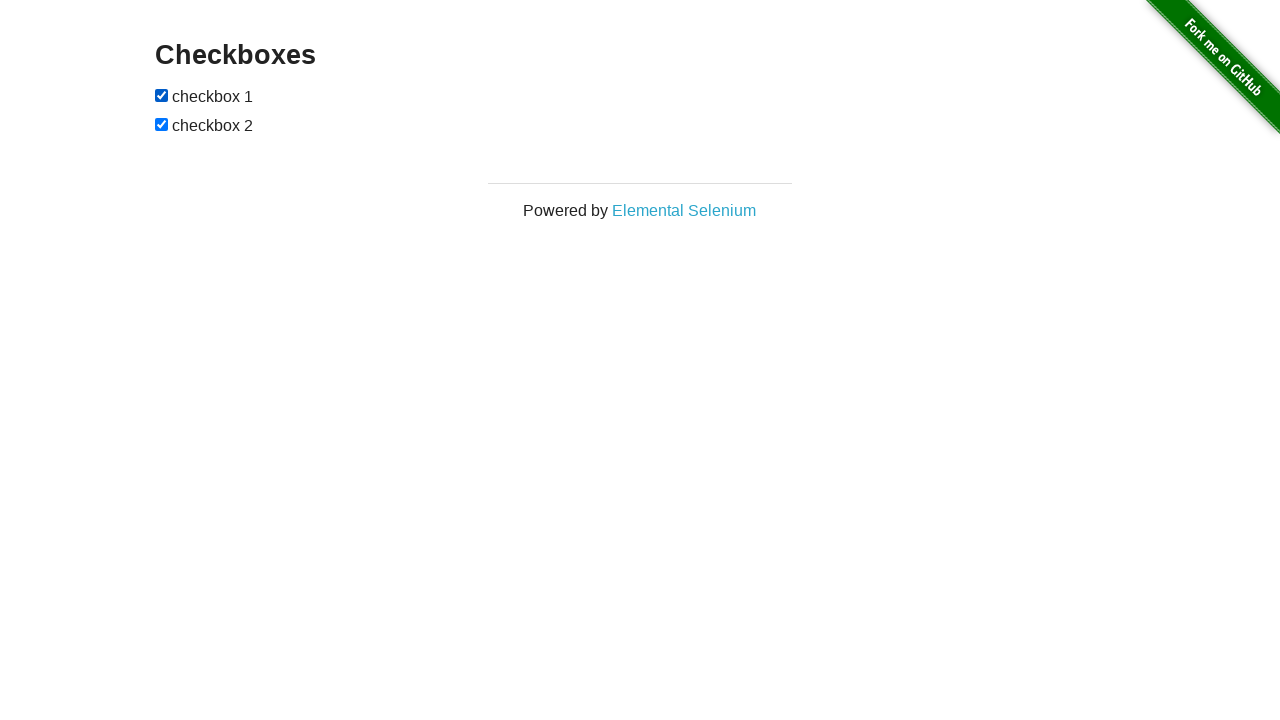

Clicked second checkbox to toggle it
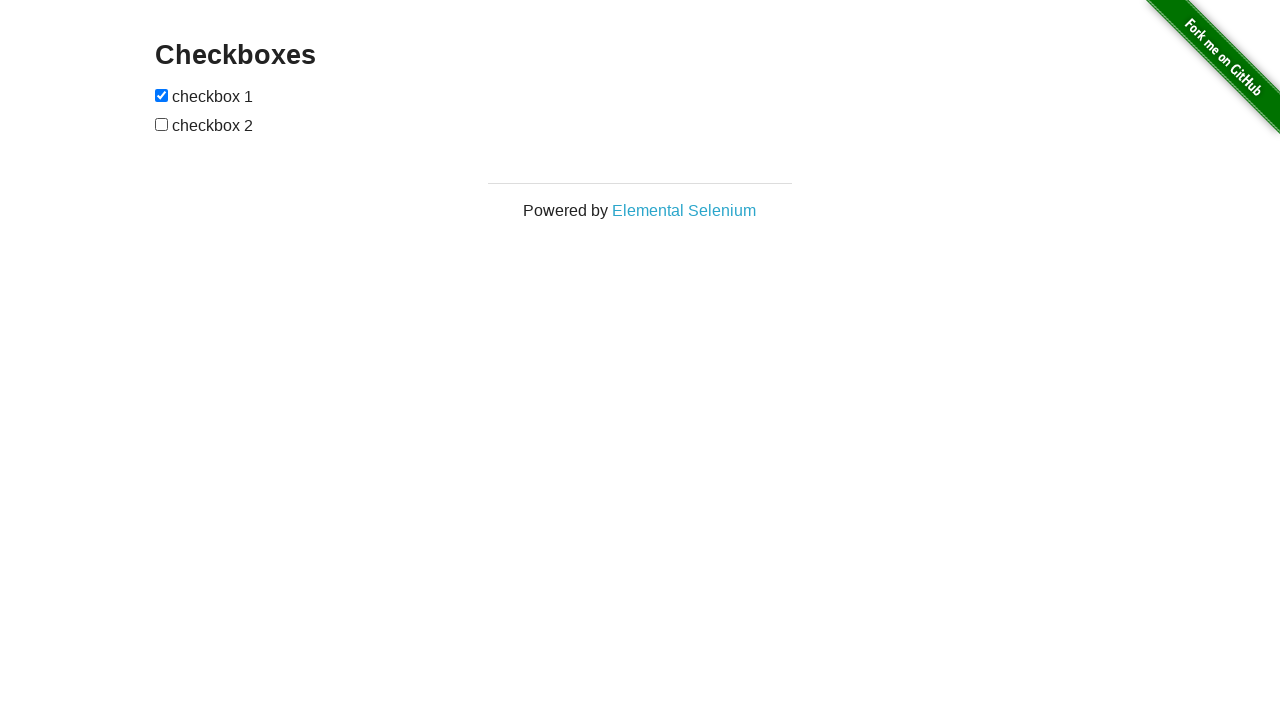

Verified first checkbox is checked
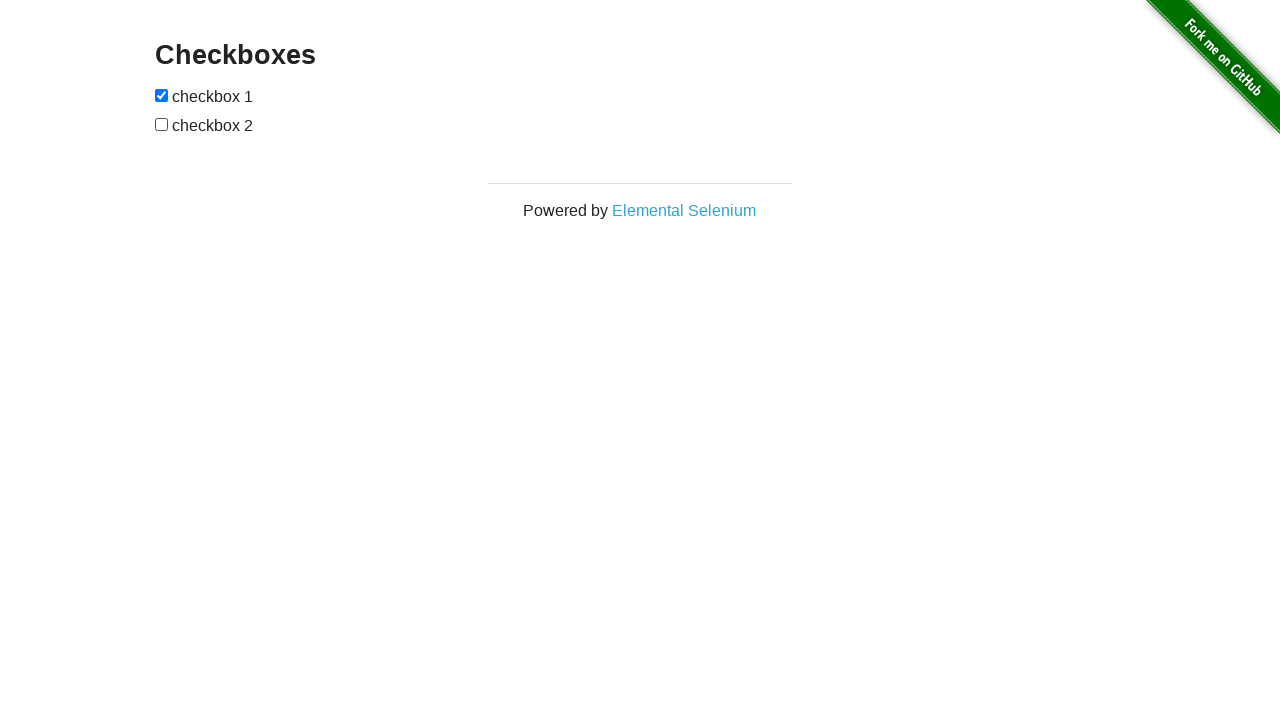

Verified second checkbox is unchecked
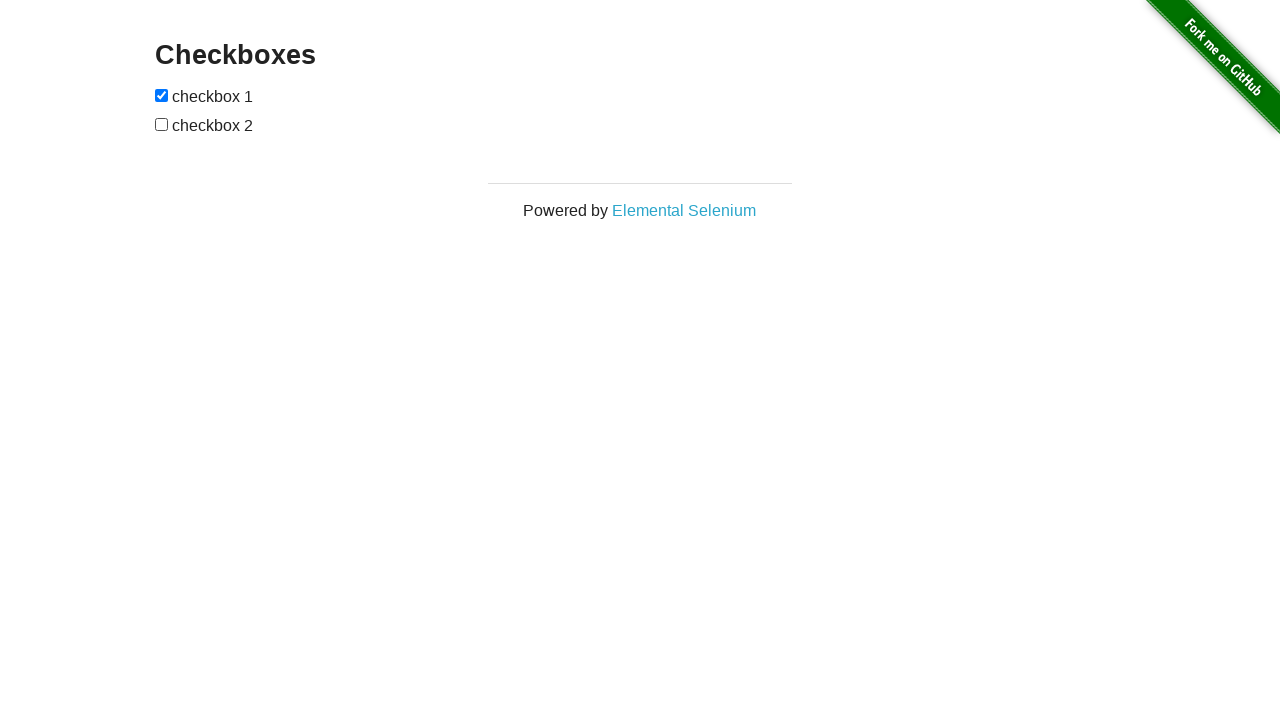

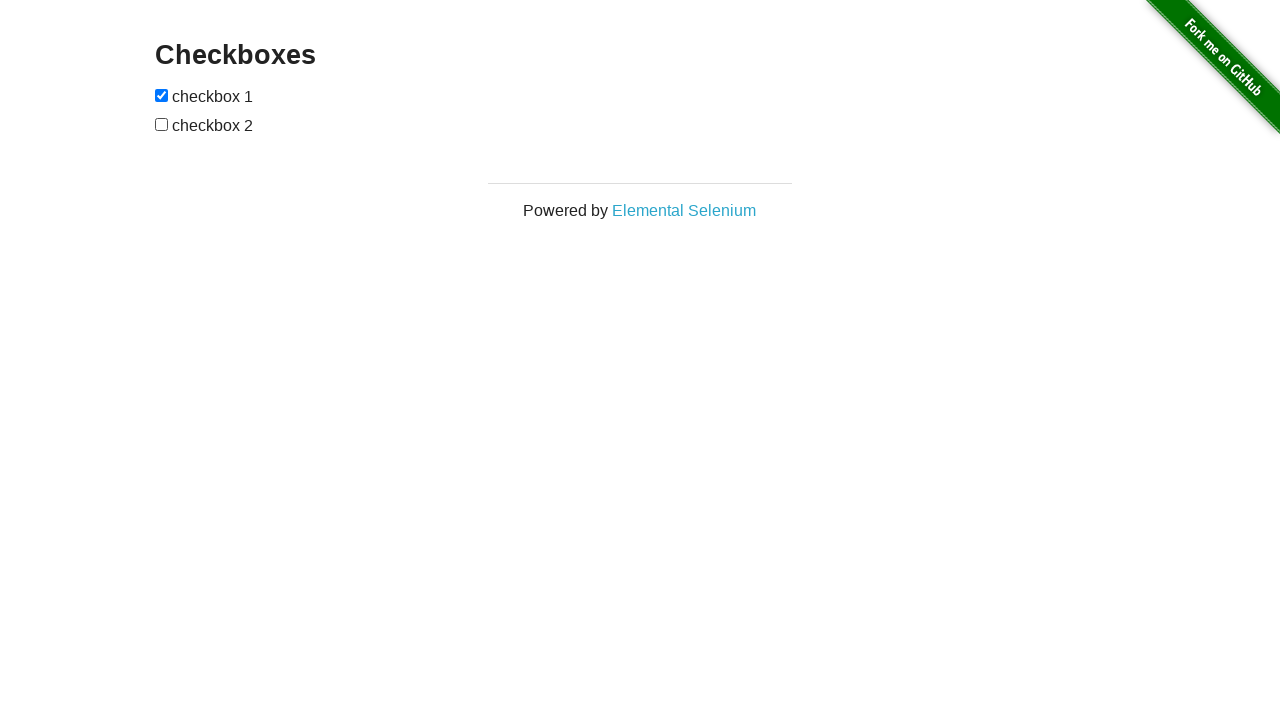